Tests radio button selection functionality on an HTML forms demo page by clicking different radio buttons in a group, selecting options like "Milk" and "Cheese".

Starting URL: http://echoecho.com/htmlforms10.htm

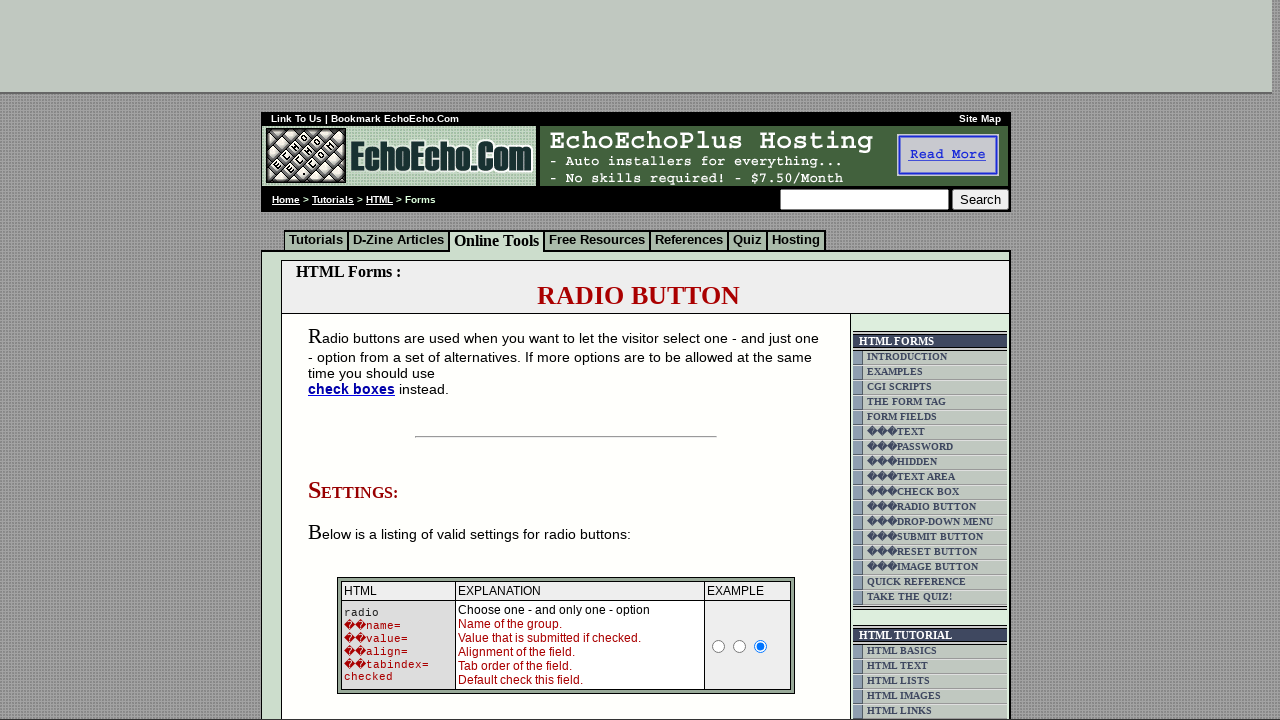

Set viewport size to 1920x1080
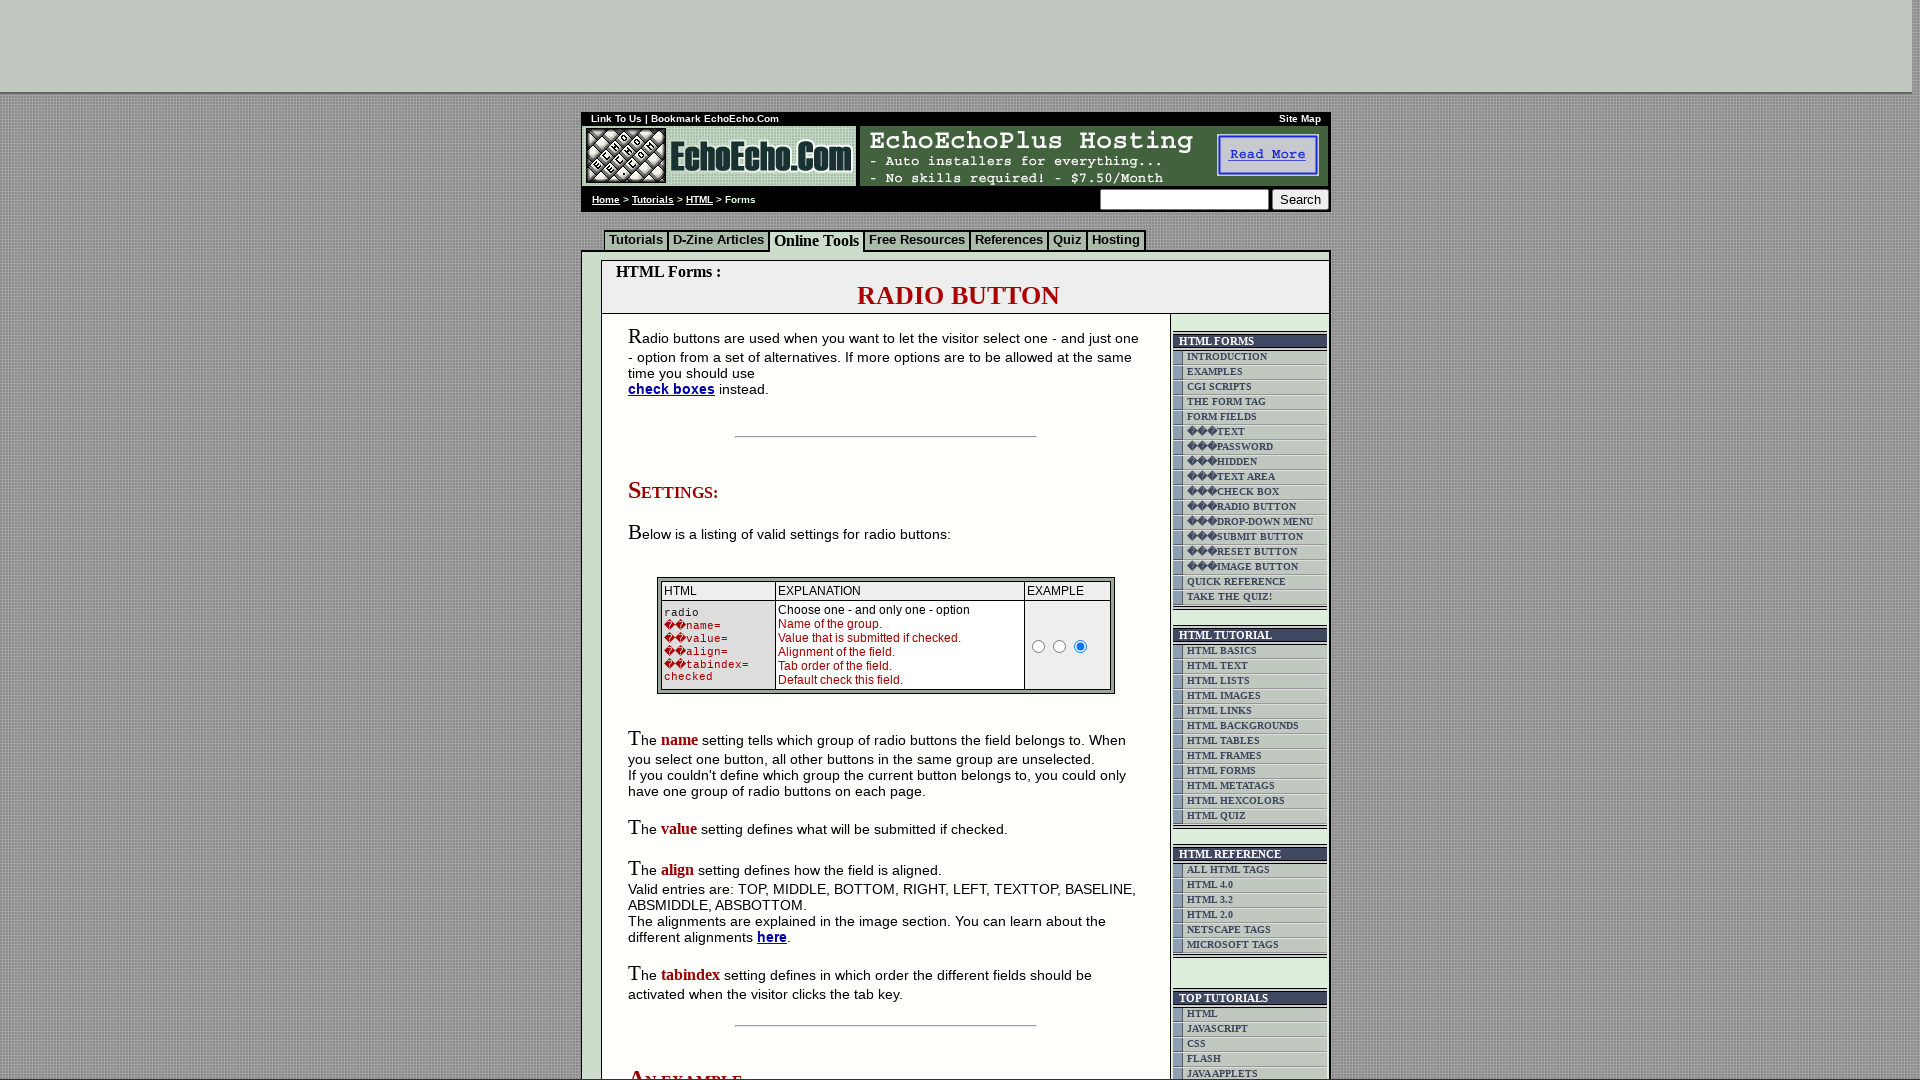

Clicked on the 'Milk' radio button at (676, 540) on input[value='Milk']
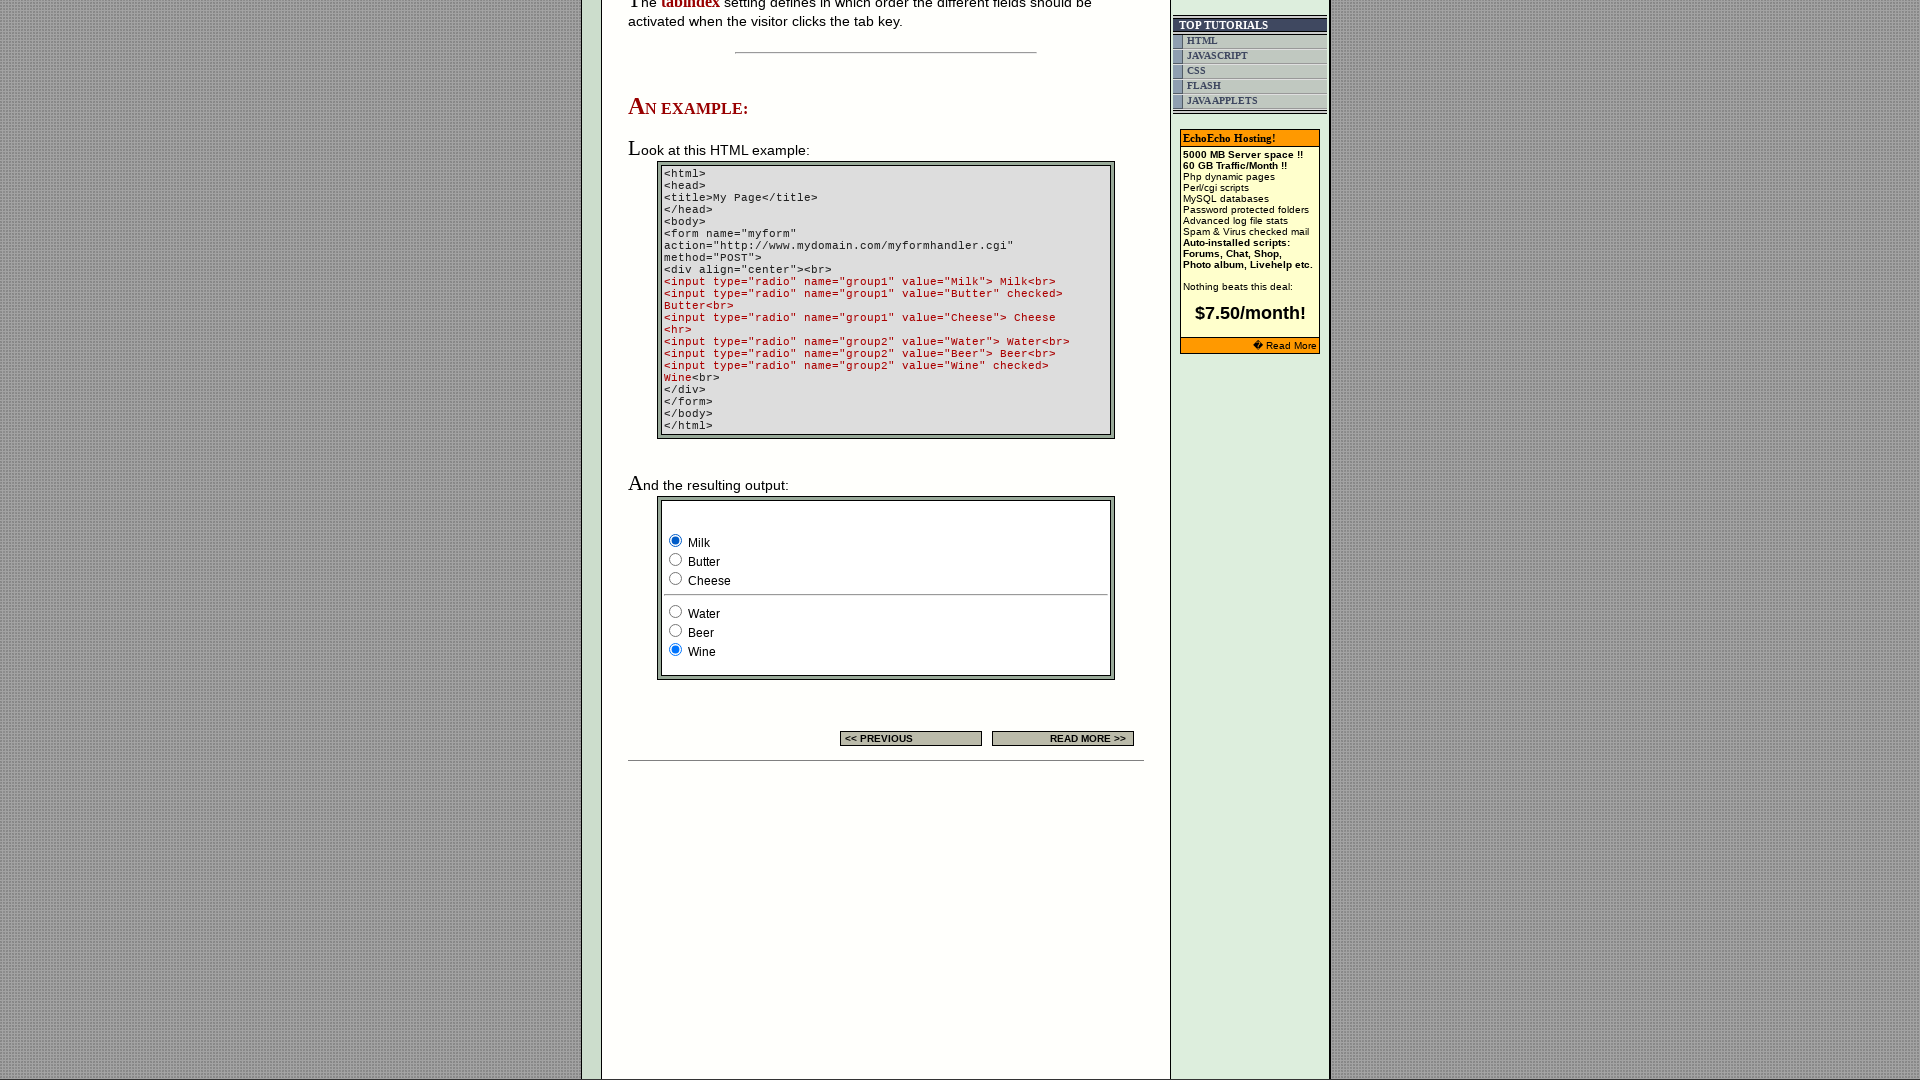

Waited 1000ms for visibility
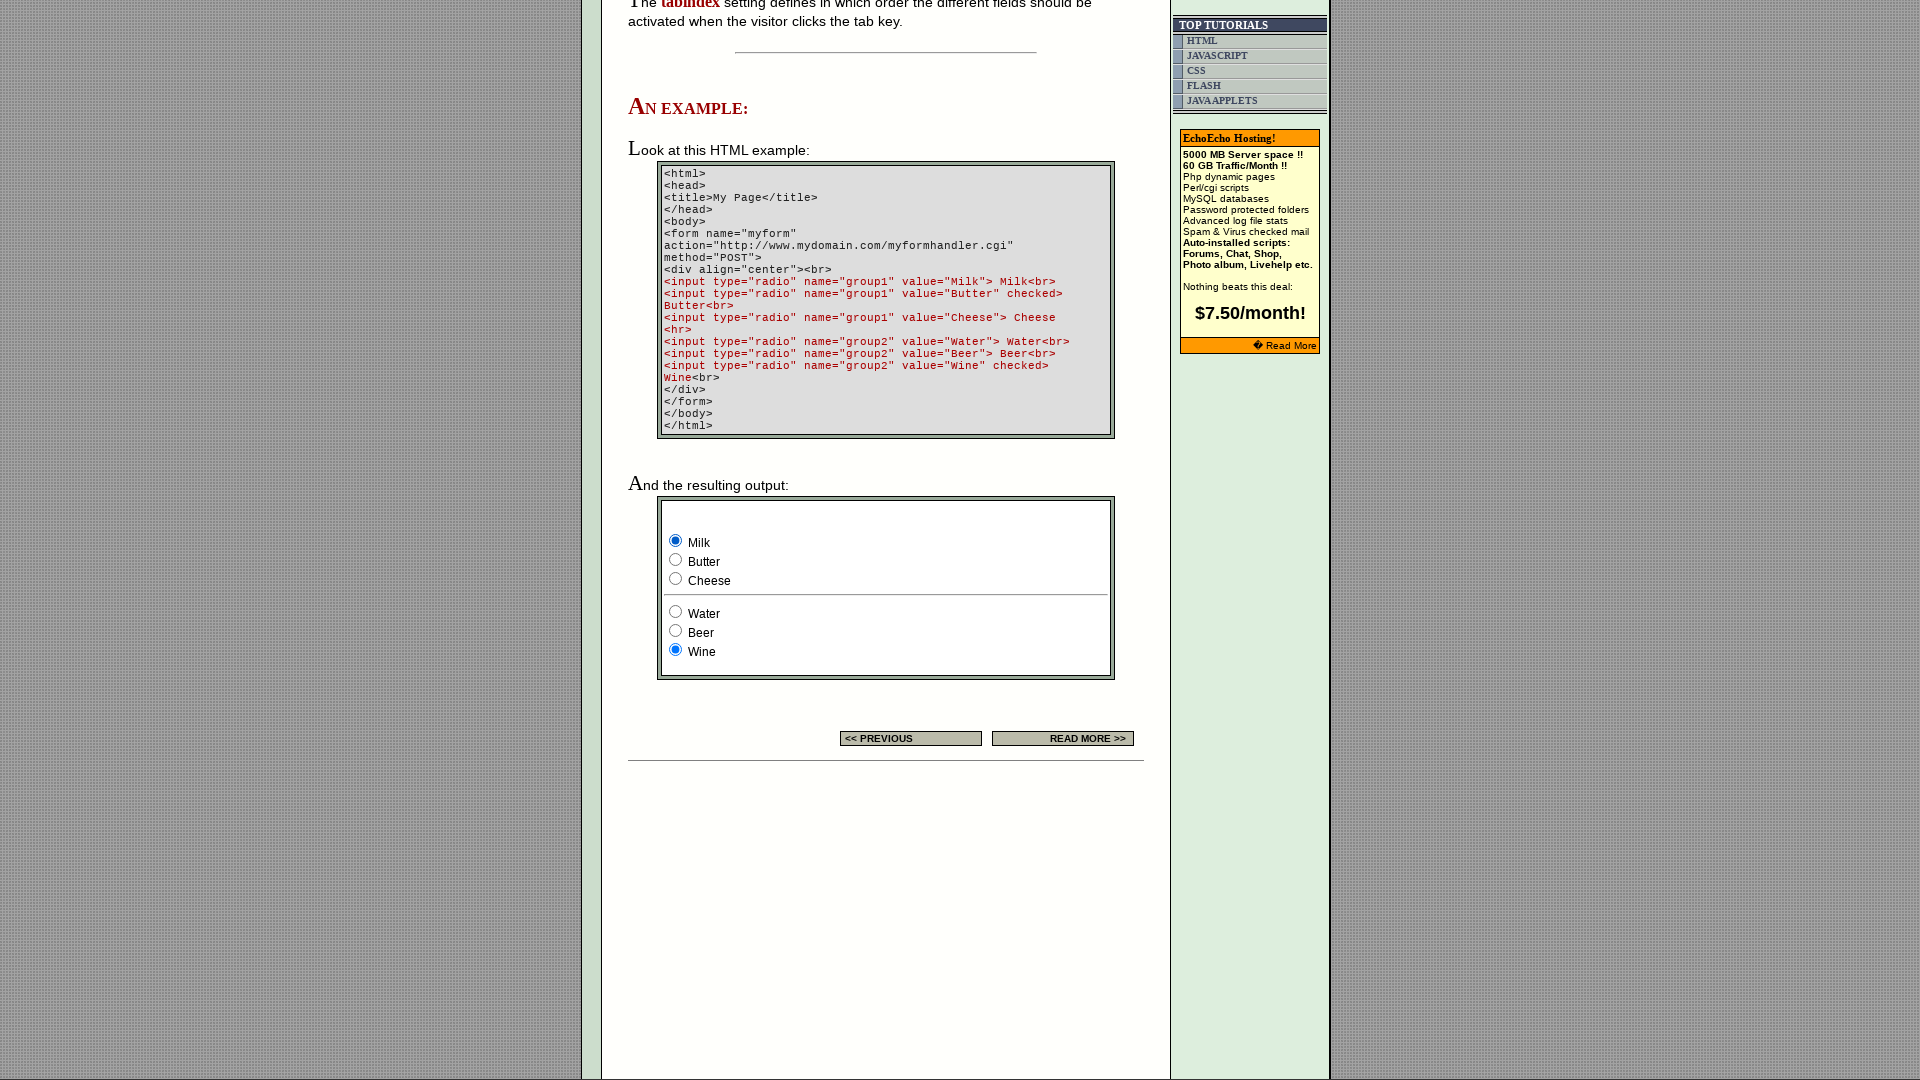

Clicked on the third radio button in group1 at (676, 578) on input[name='group1'] >> nth=2
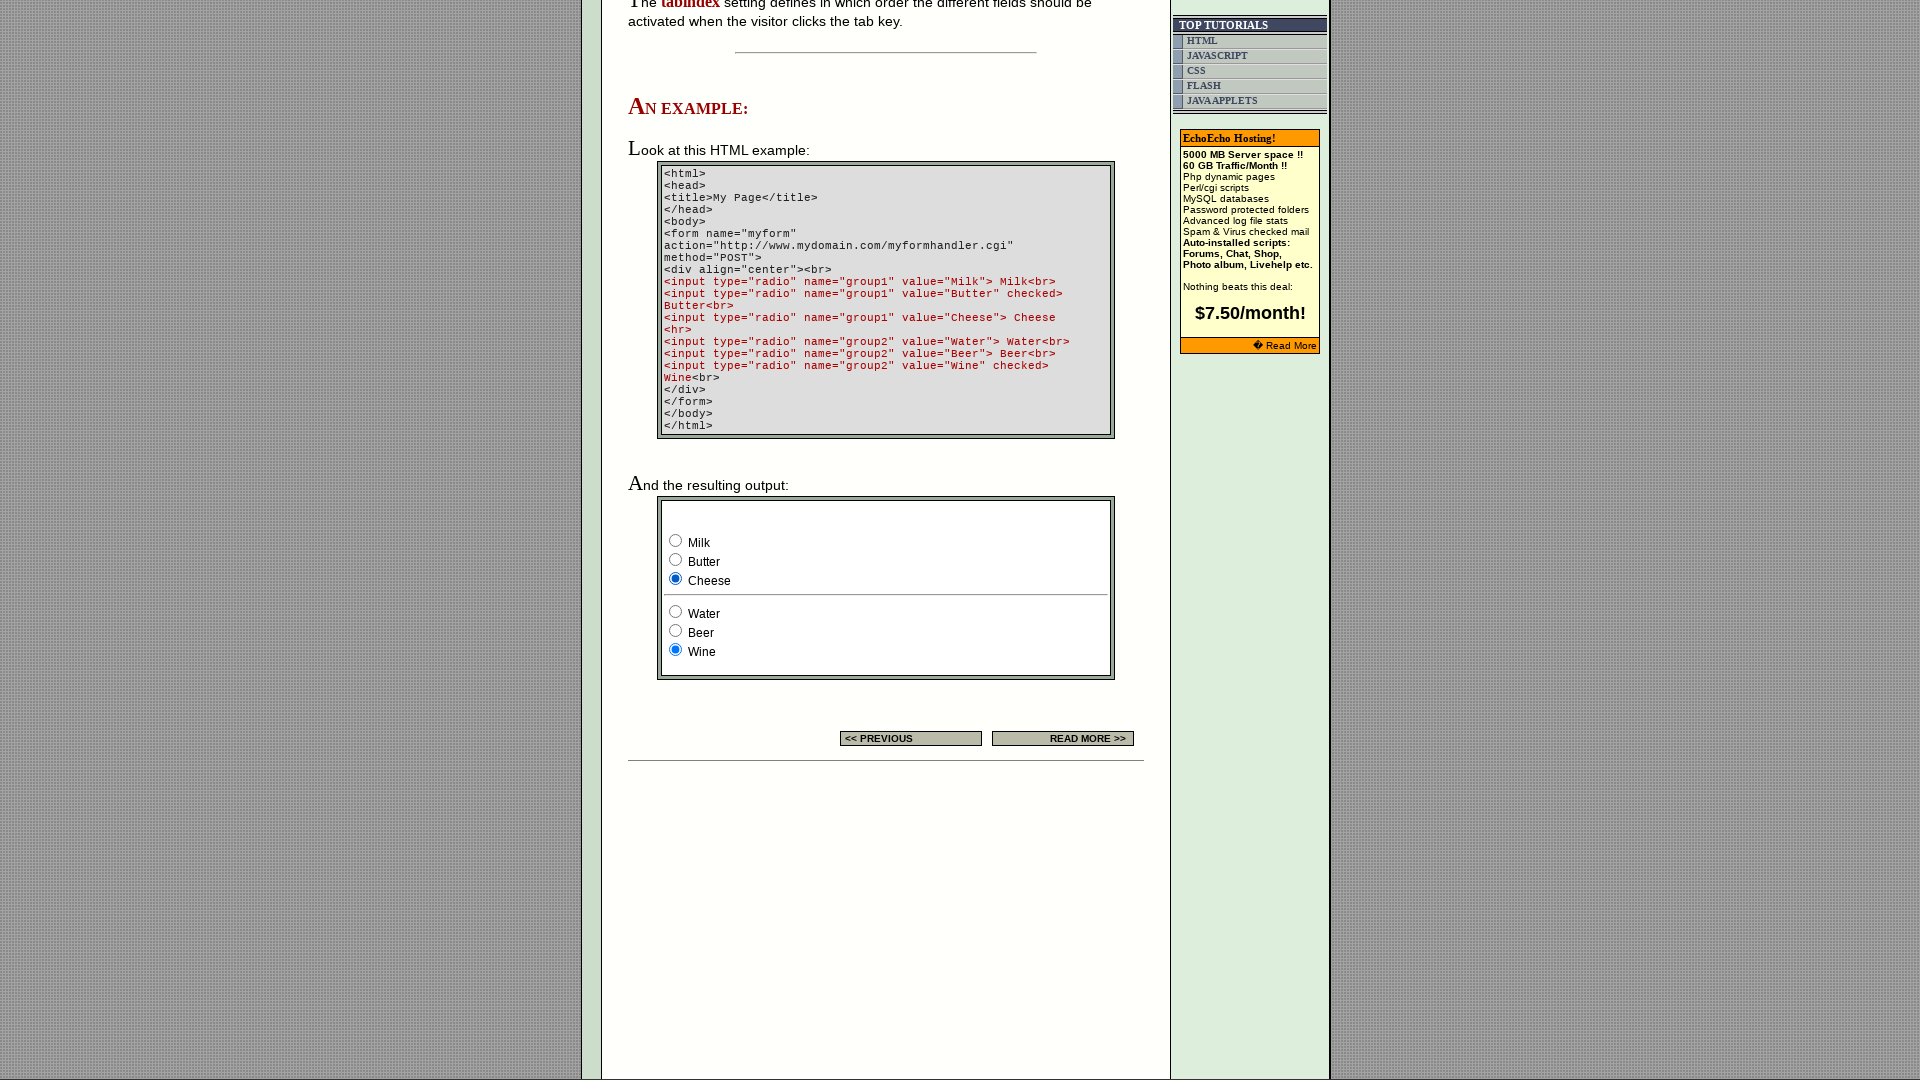

Located all radio buttons in group1
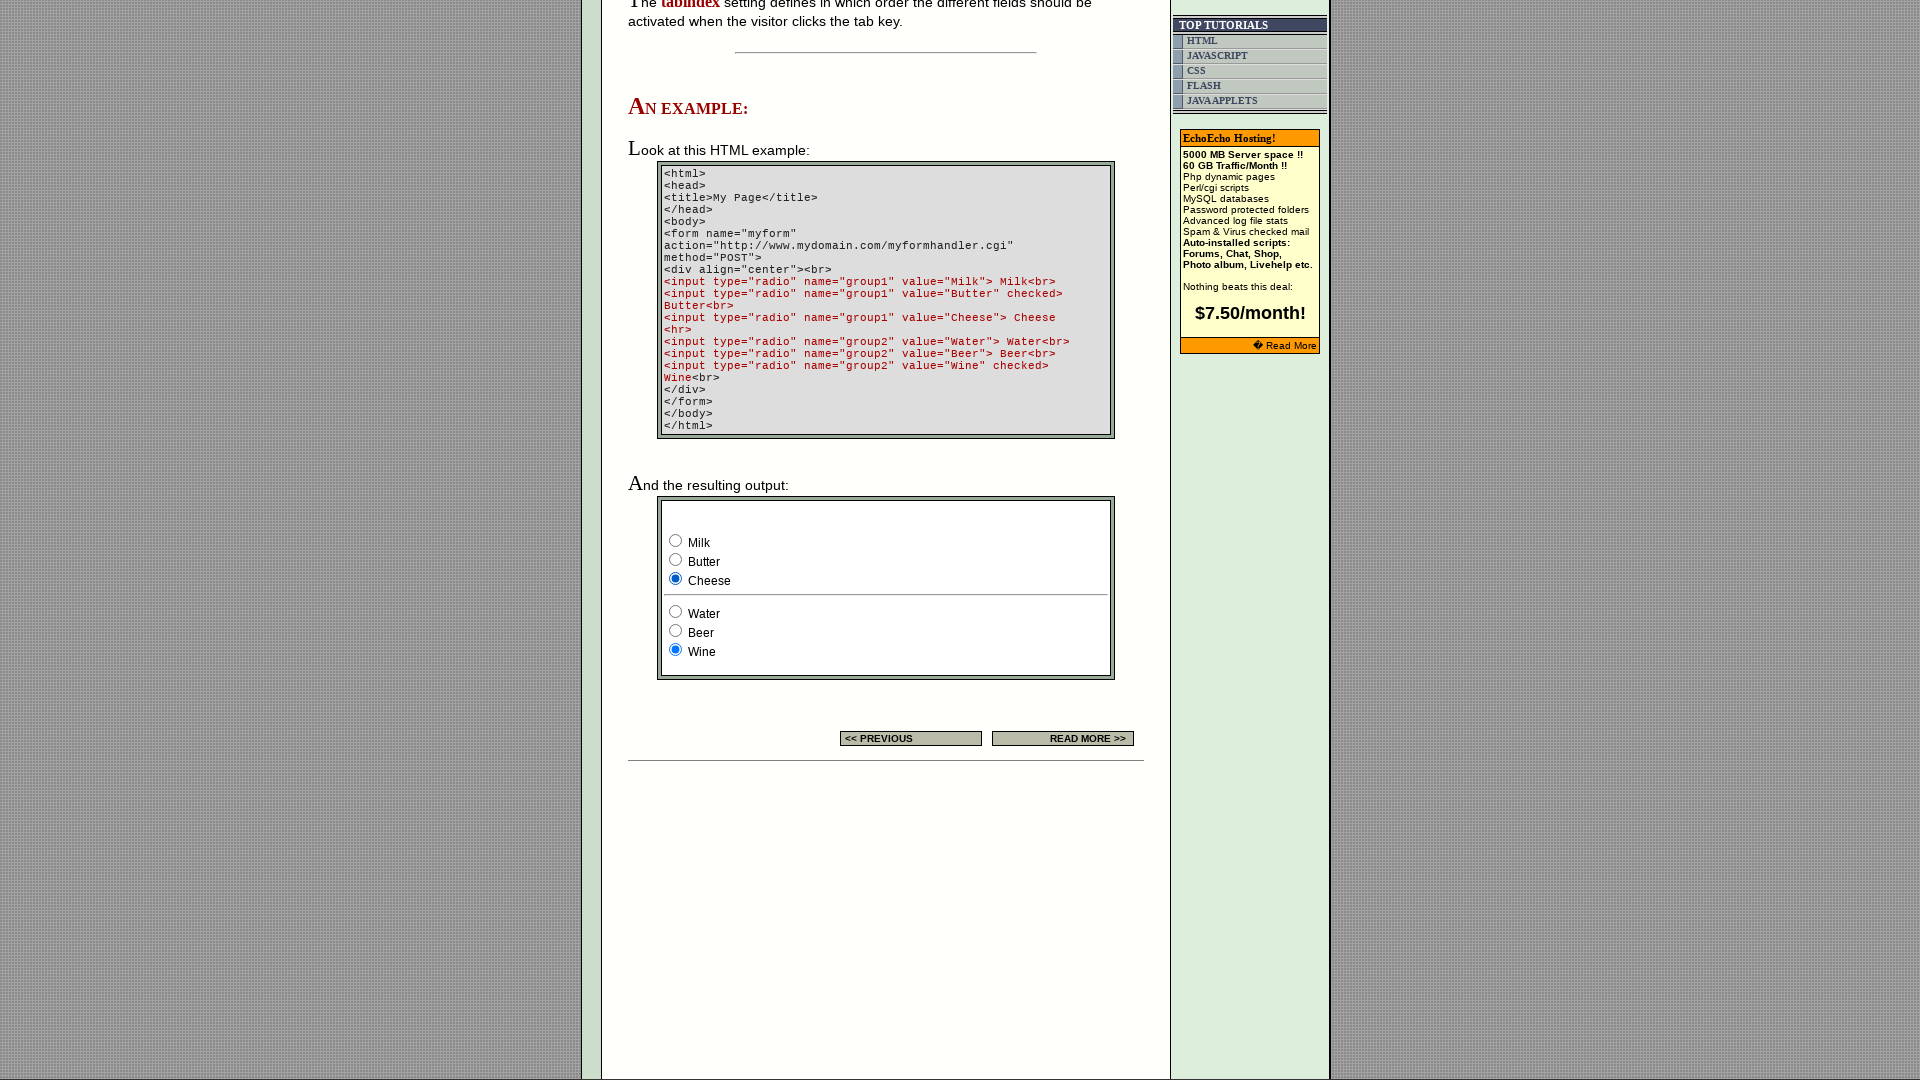

Found 3 radio buttons in group1
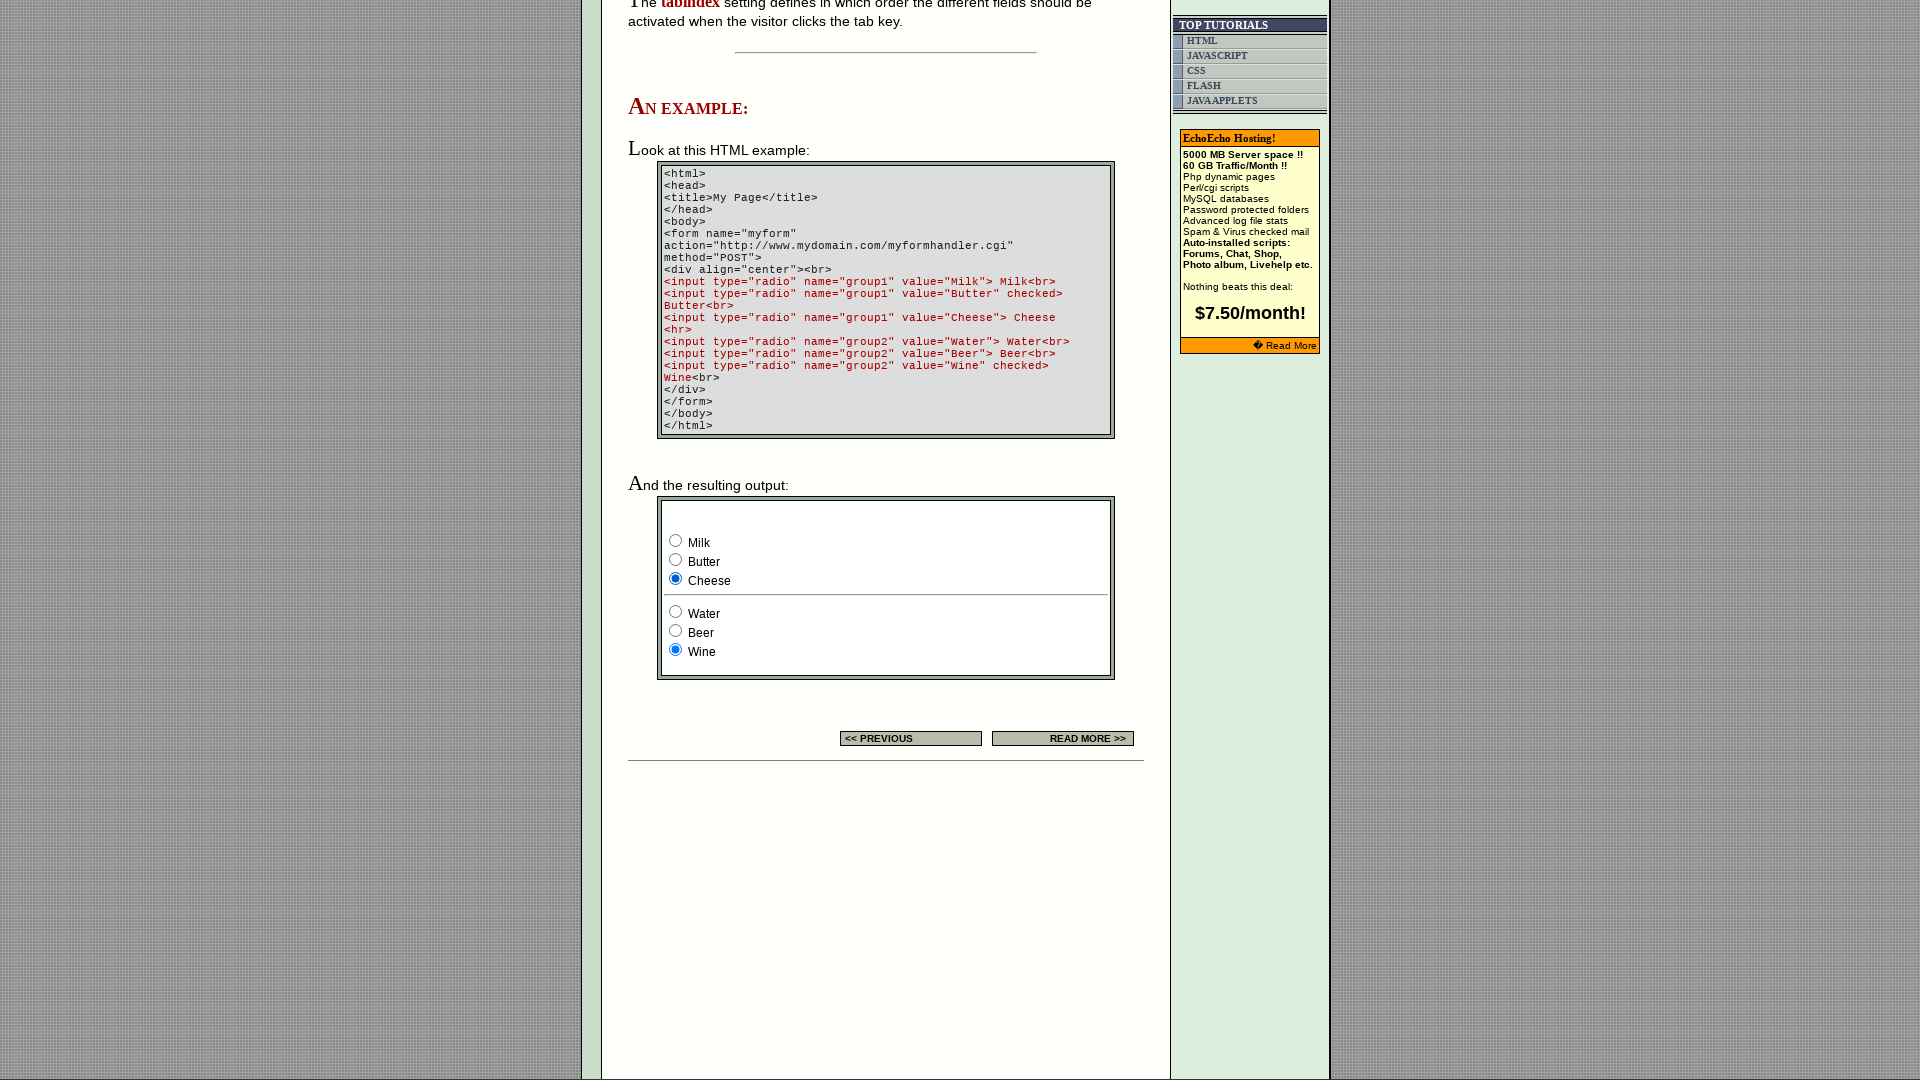

Retrieved value 'Milk' from radio button at index 0
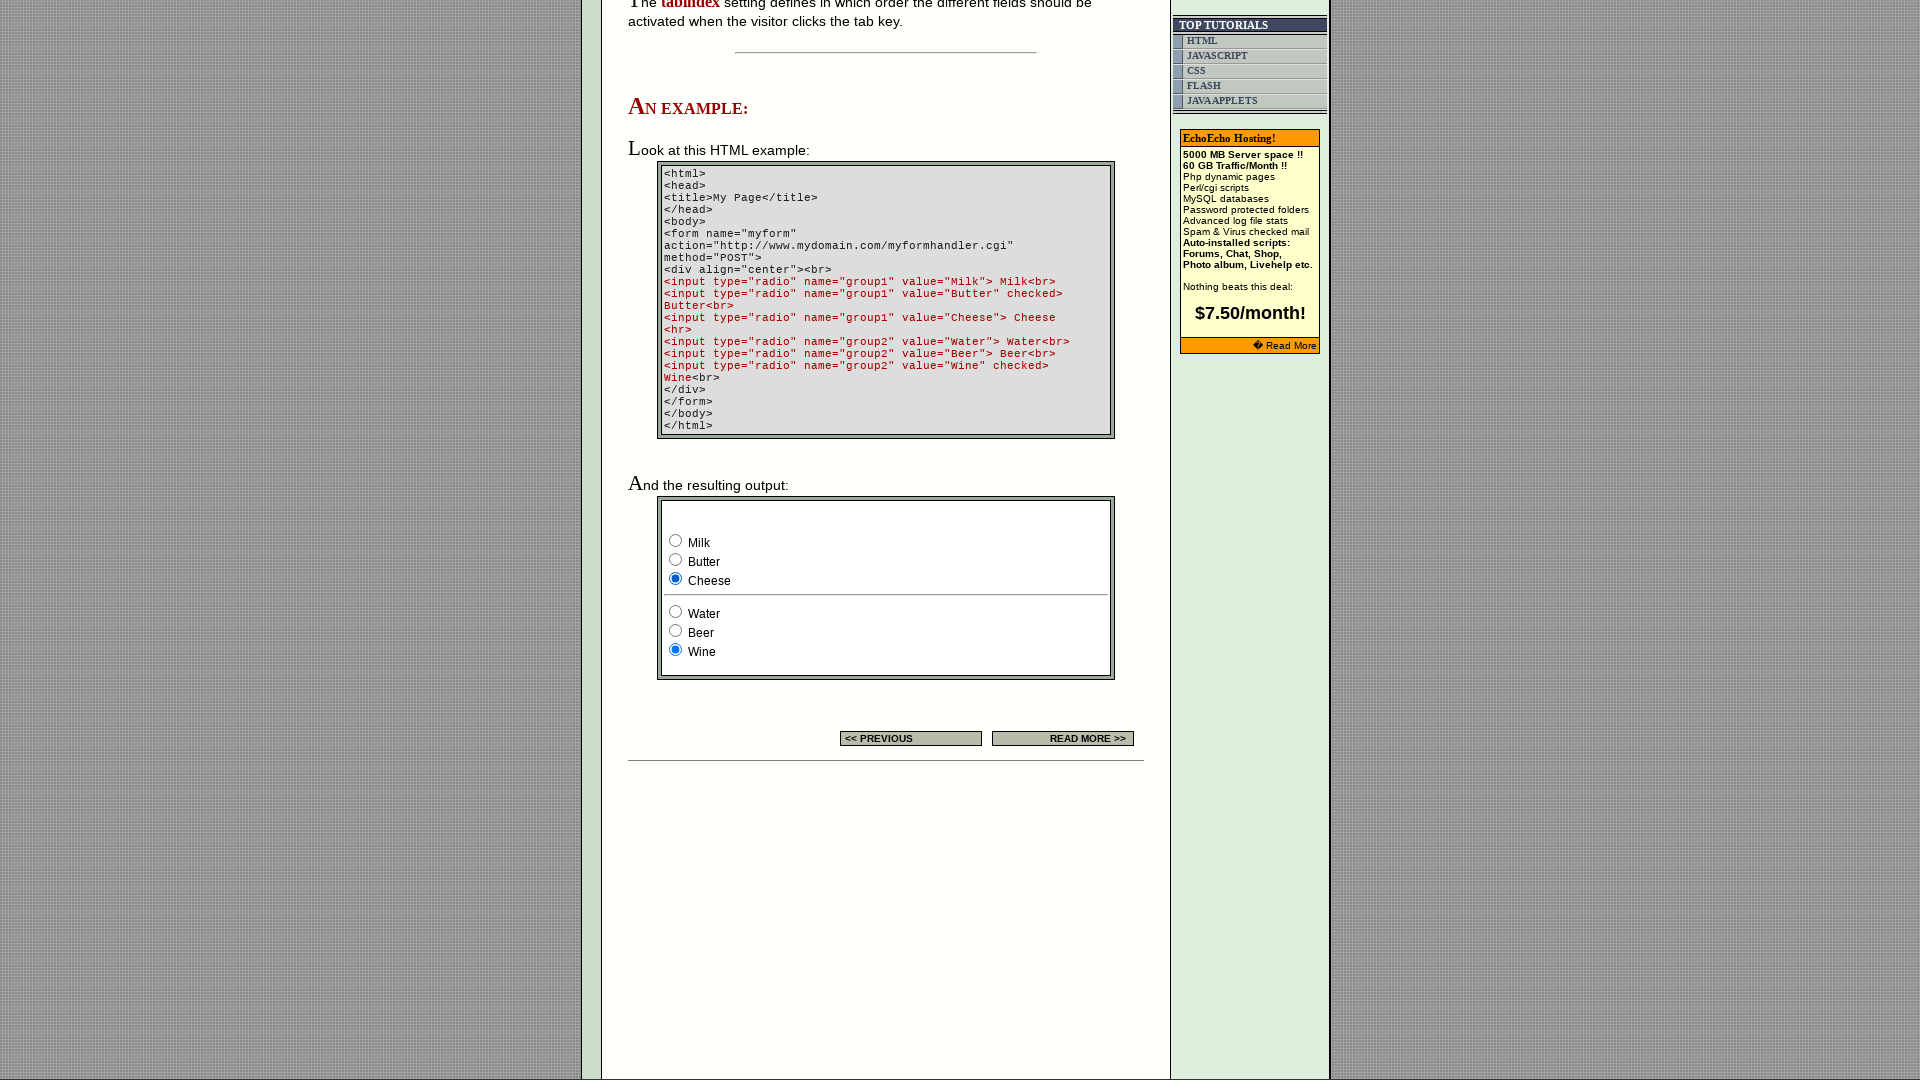

Retrieved value 'Butter' from radio button at index 1
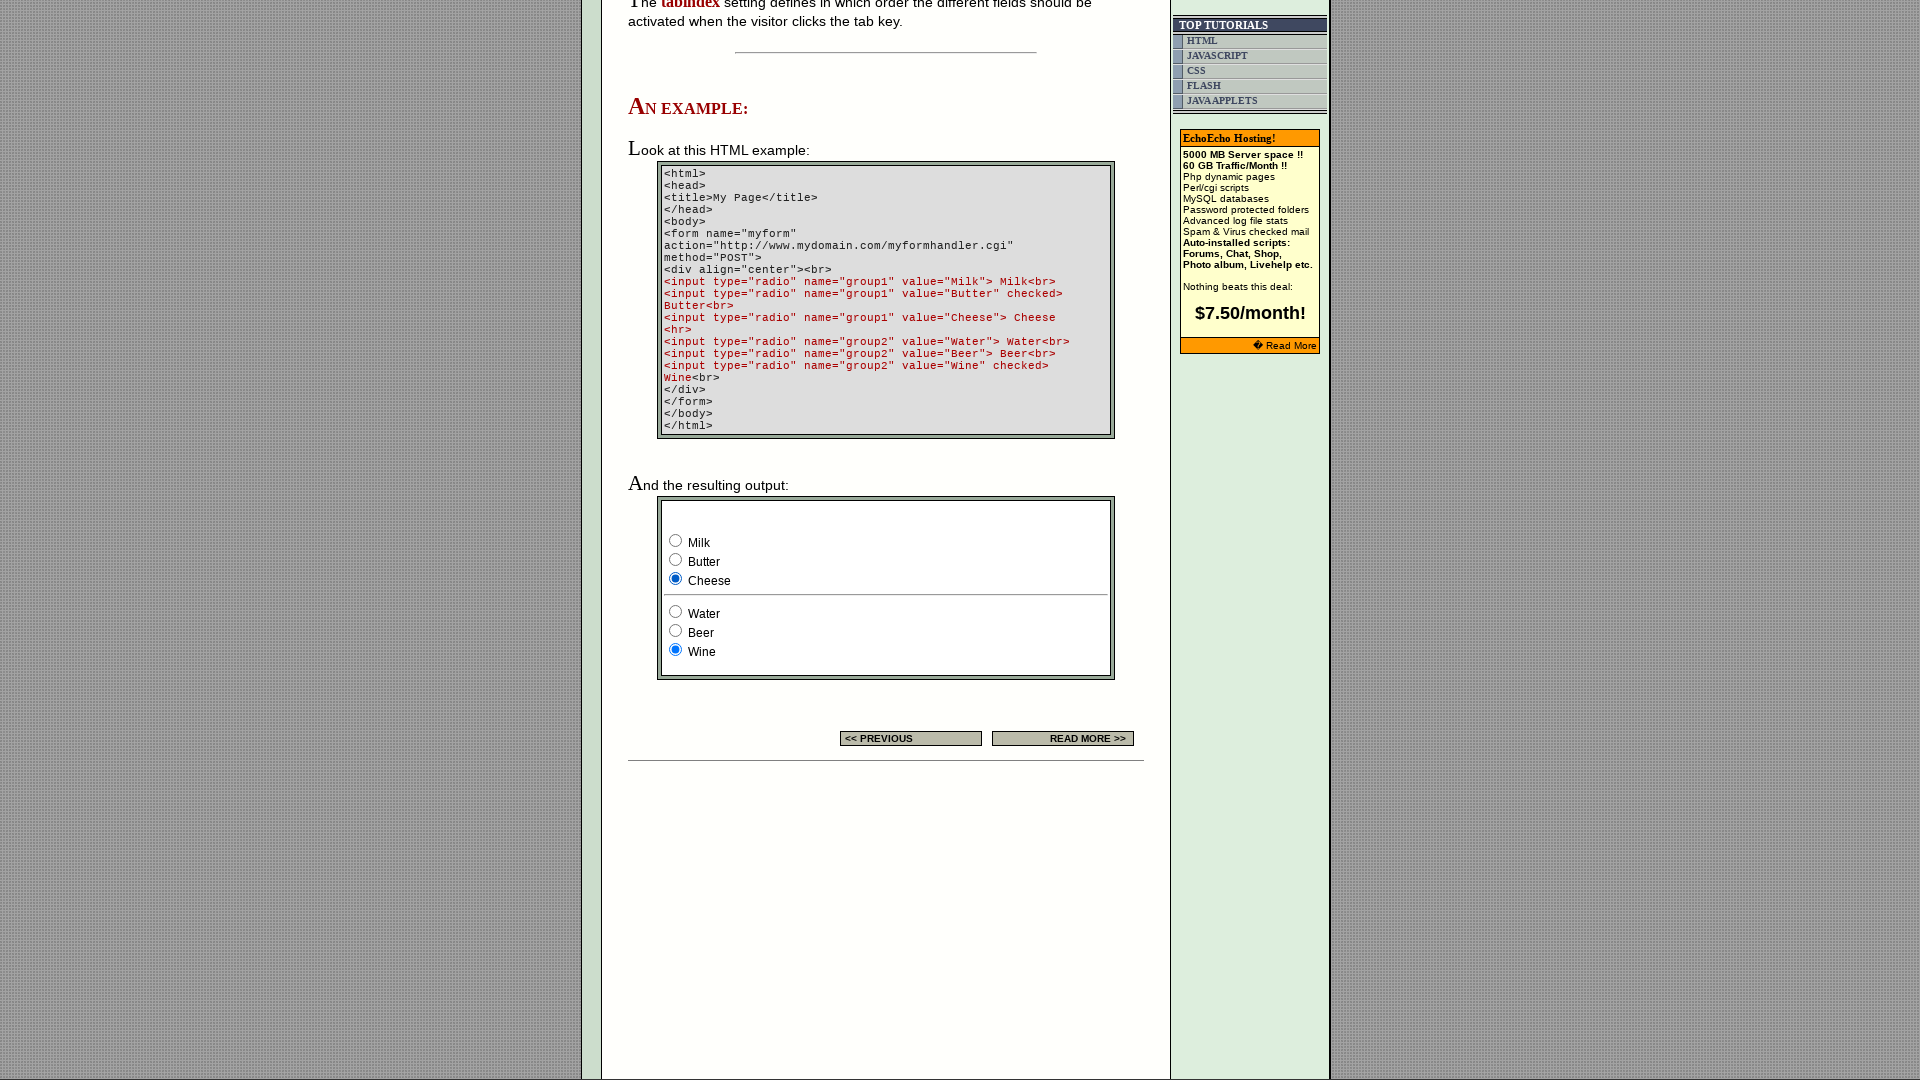

Retrieved value 'Cheese' from radio button at index 2
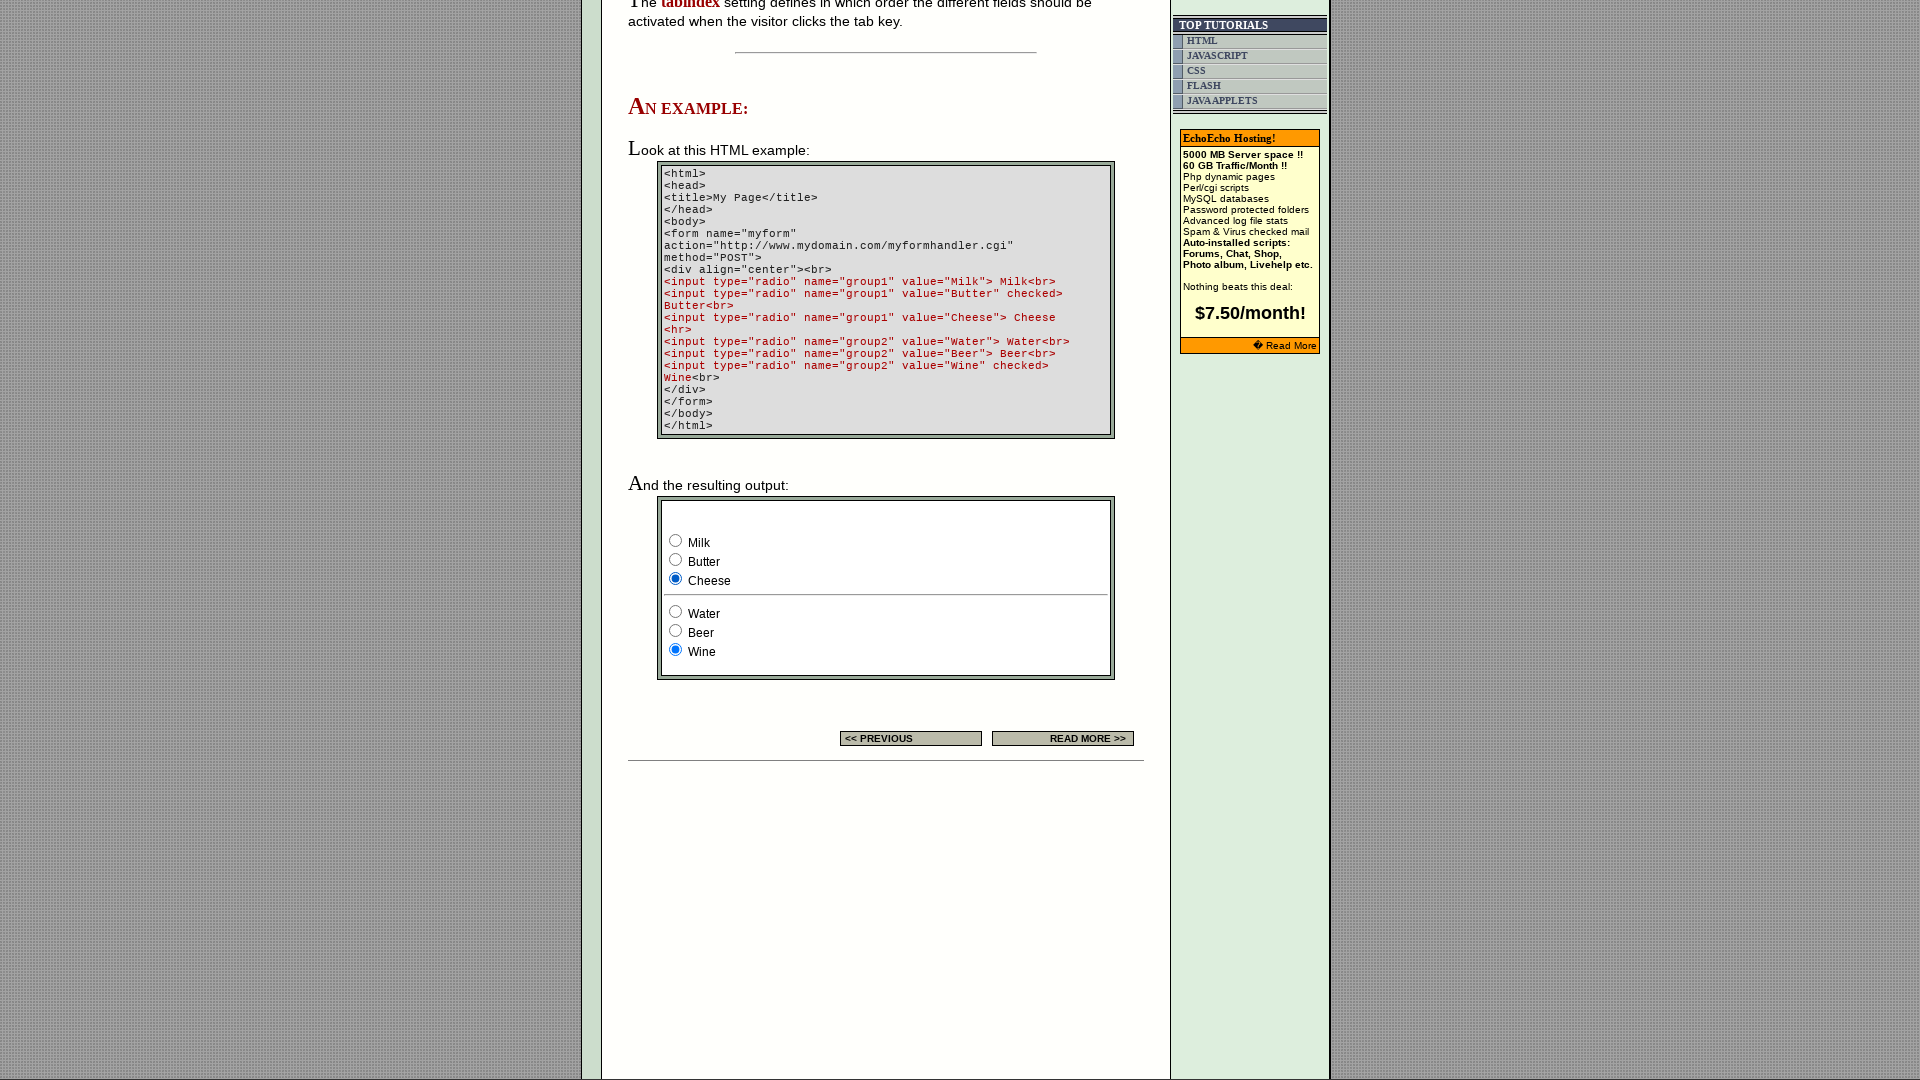

Clicked on the 'Cheese' radio button at (676, 578) on input[name='group1'] >> nth=2
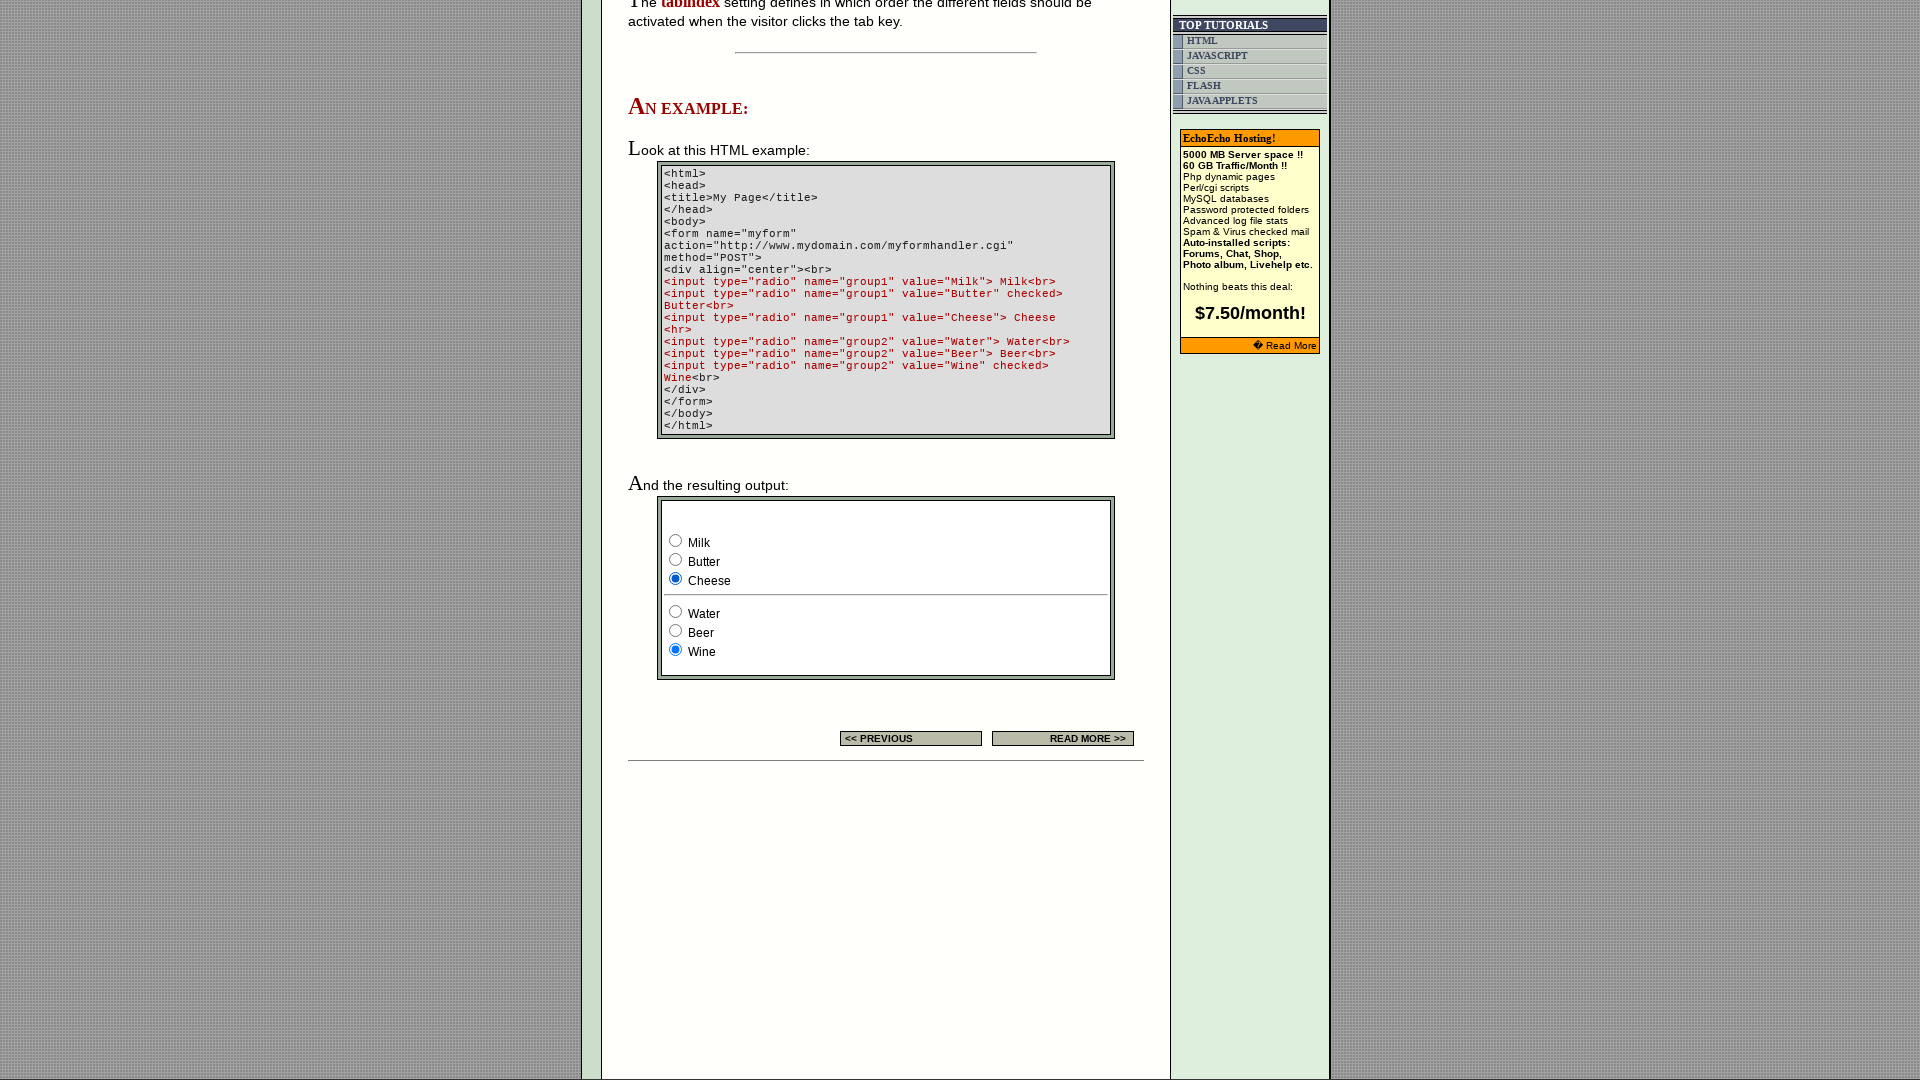

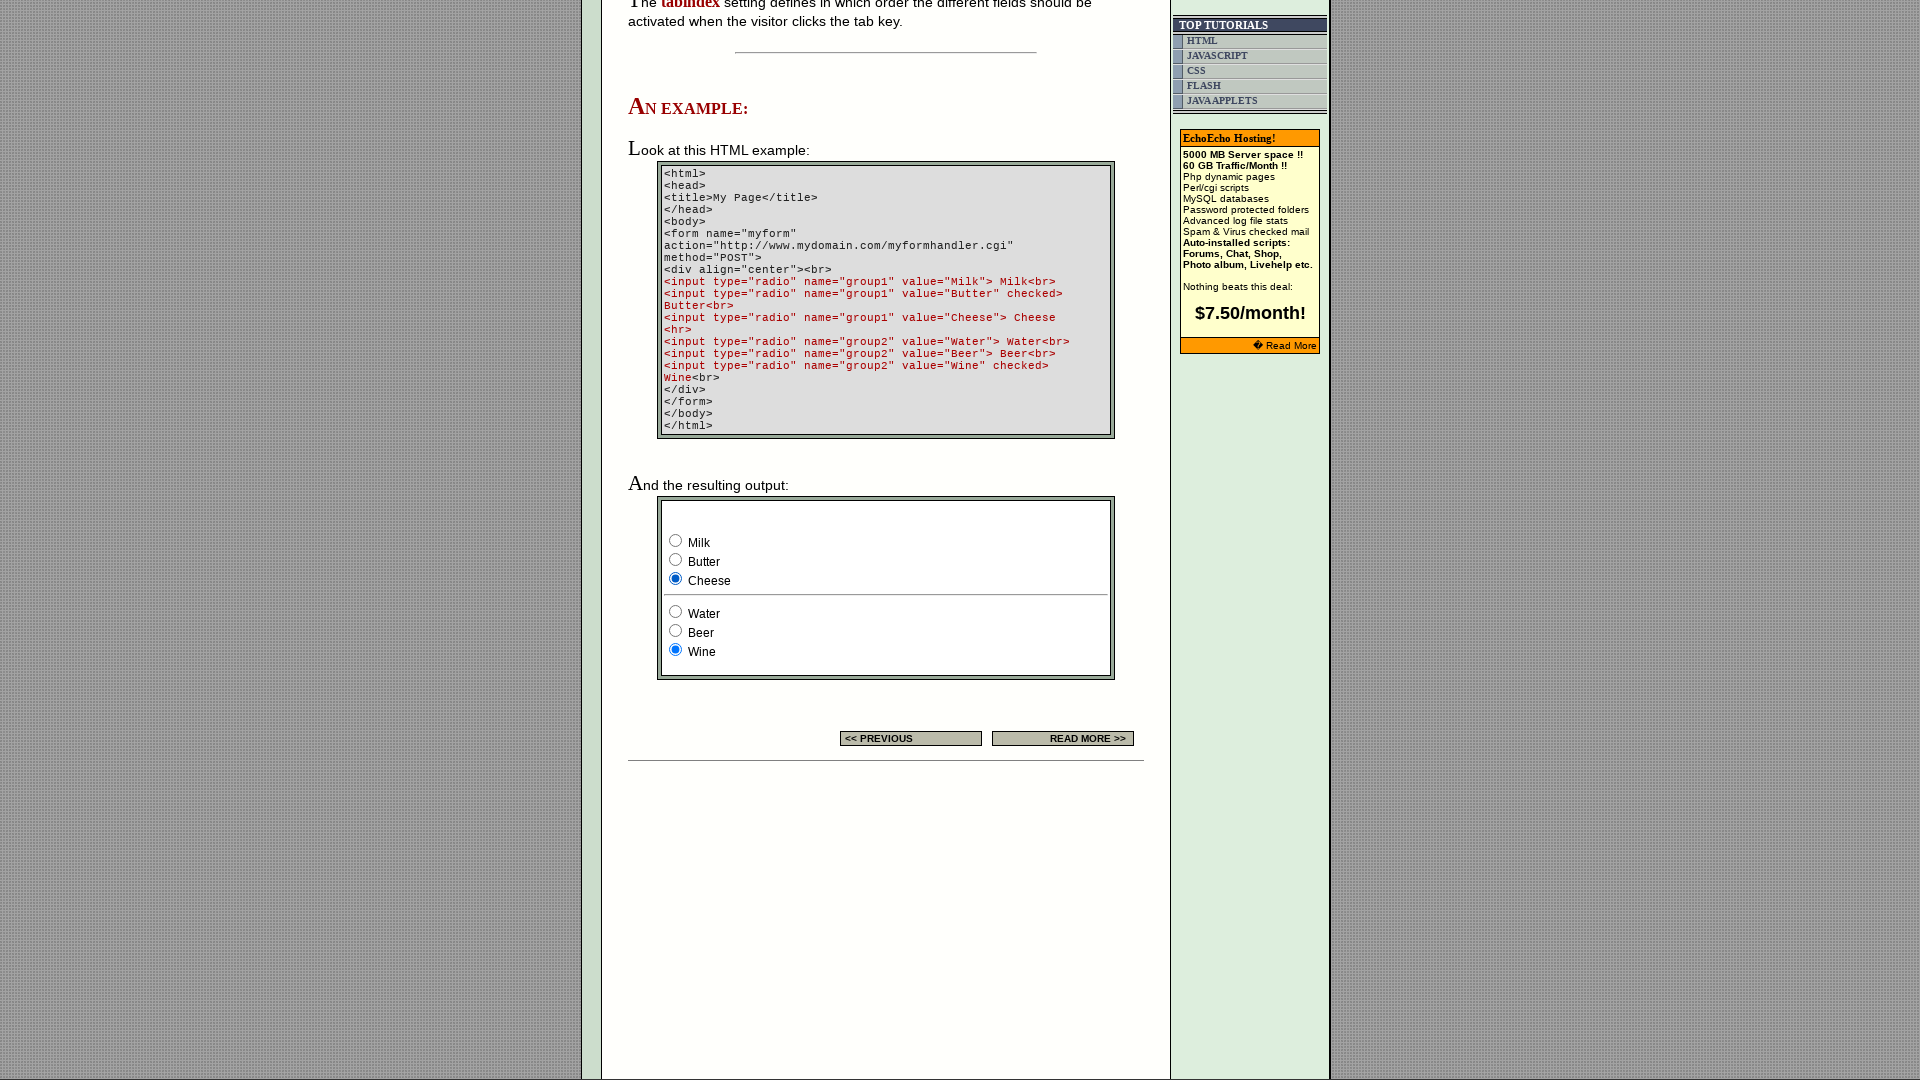